Tests checkbox functionality by checking if checkboxes are in expected initial state, then toggling them and verifying the state changes

Starting URL: http://the-internet.herokuapp.com/checkboxes

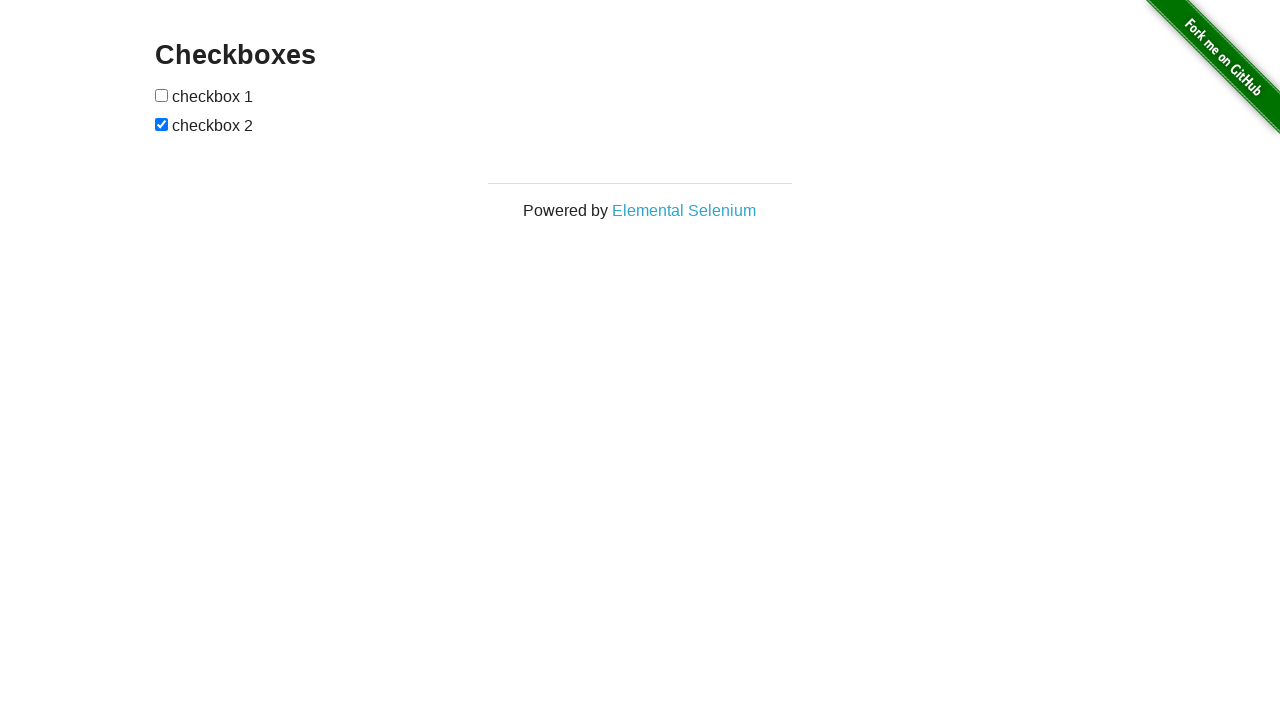

Navigated to checkboxes test page
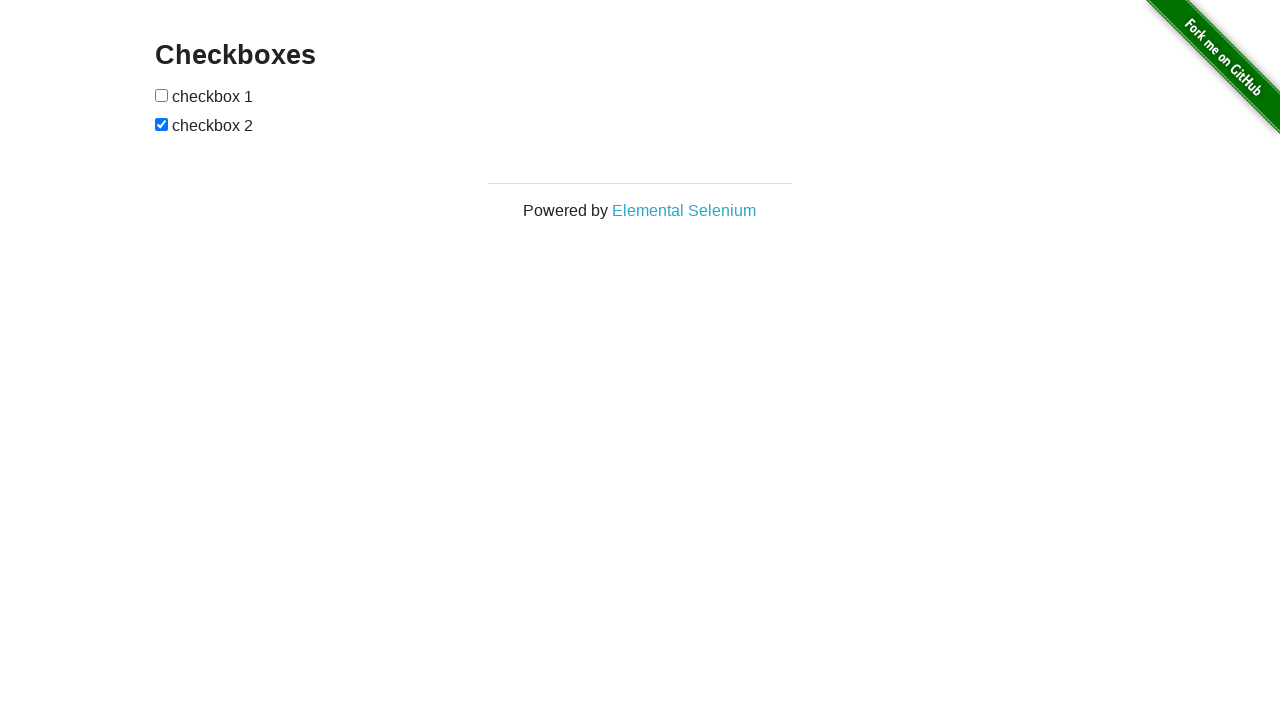

Retrieved all checkboxes on the page
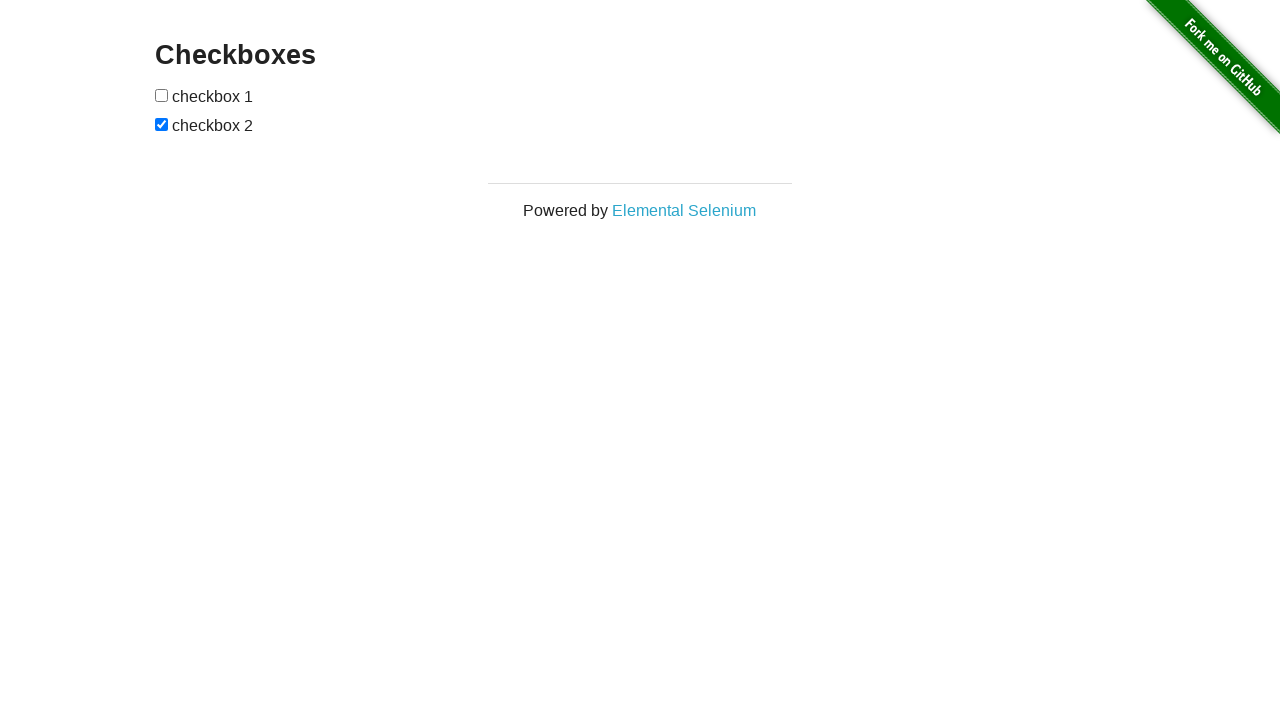

Verified at least 2 checkboxes exist on the page
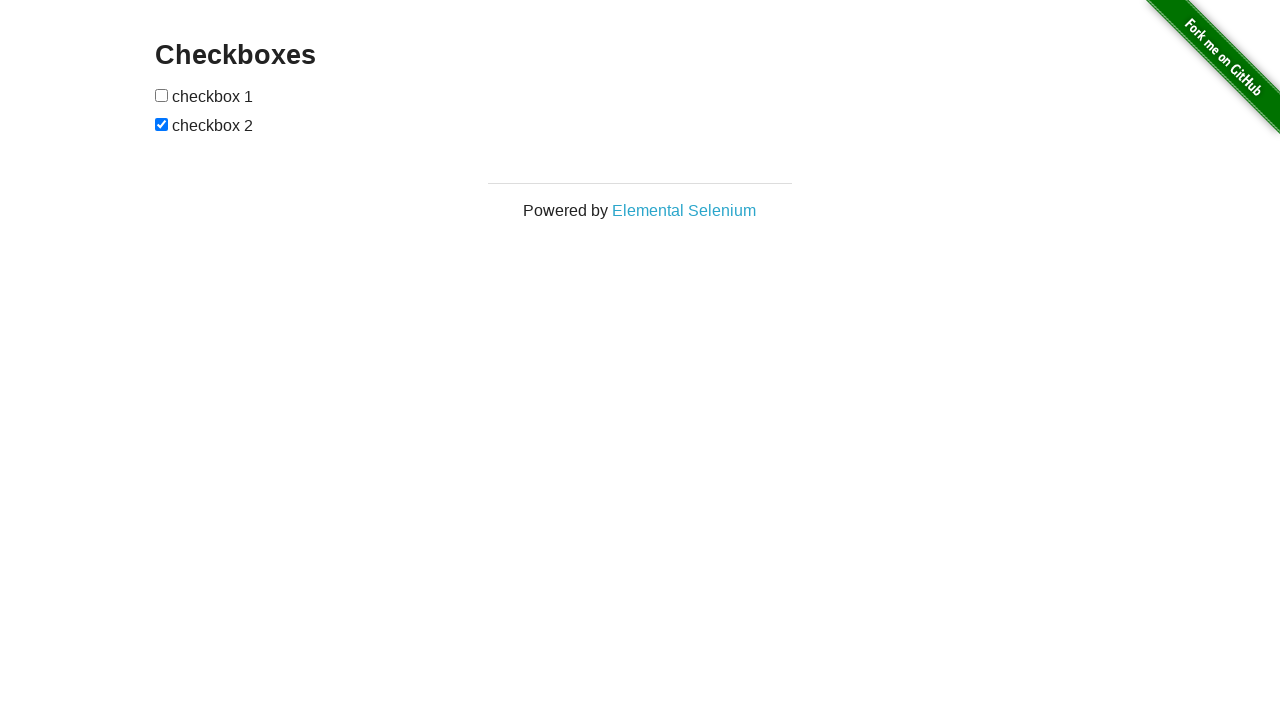

Confirmed initial state: first checkbox unchecked, second checkbox checked
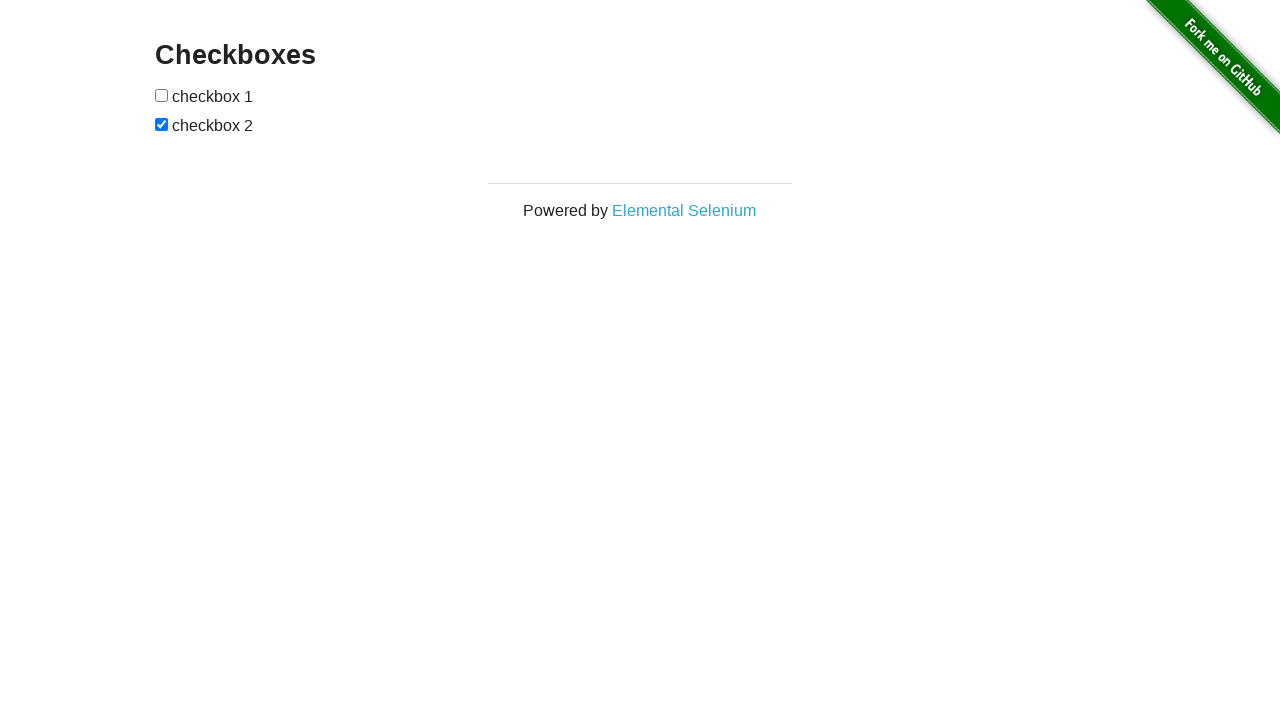

Clicked first checkbox to check it at (162, 95) on [type=checkbox] >> nth=0
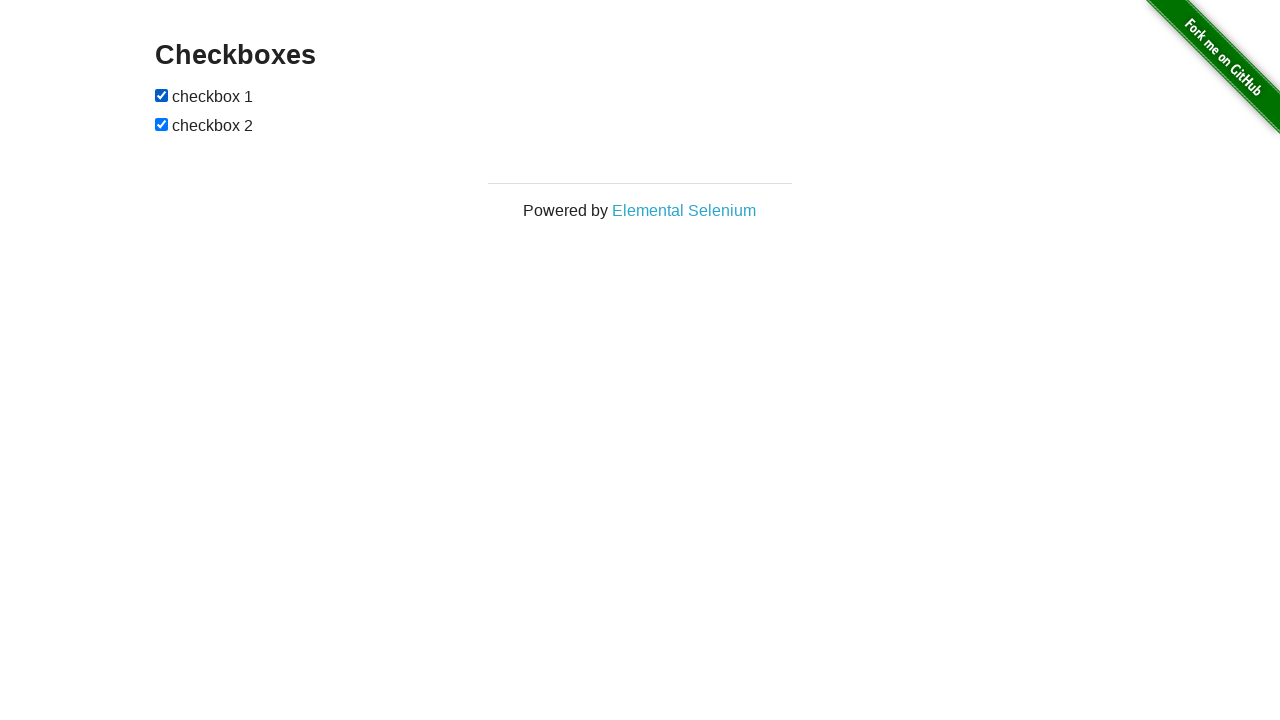

Clicked second checkbox to uncheck it at (162, 124) on [type=checkbox] >> nth=1
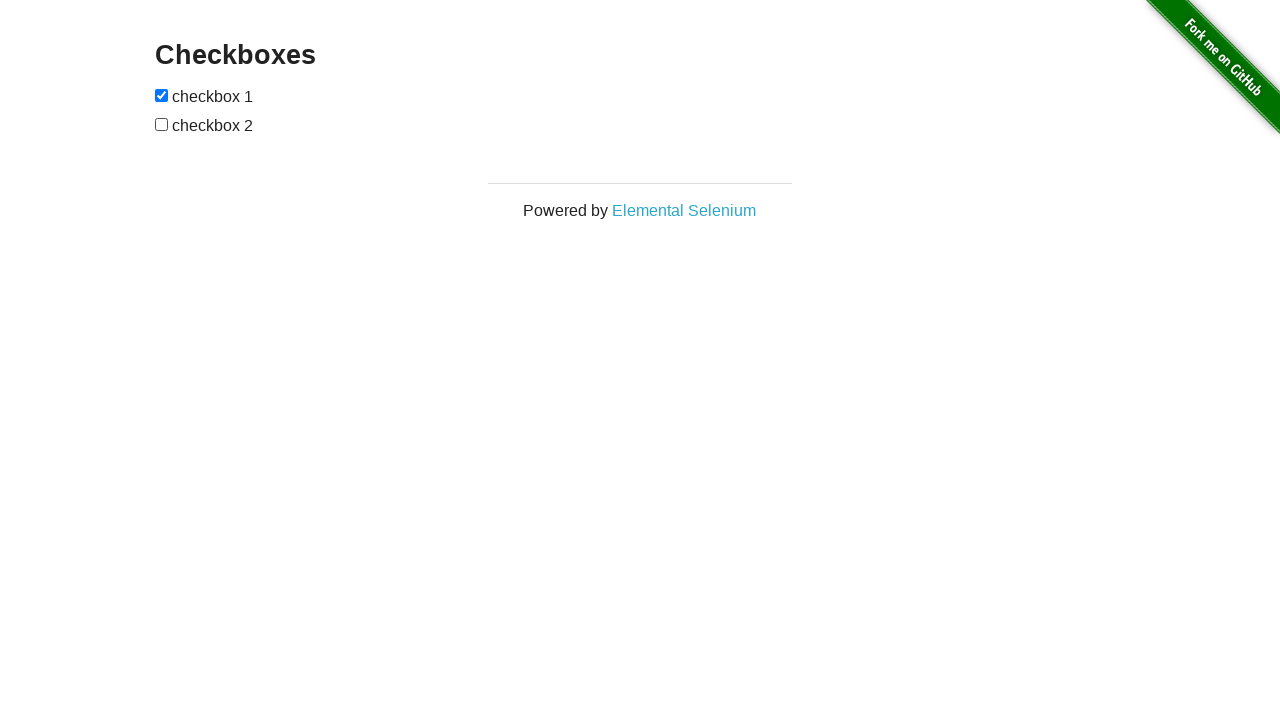

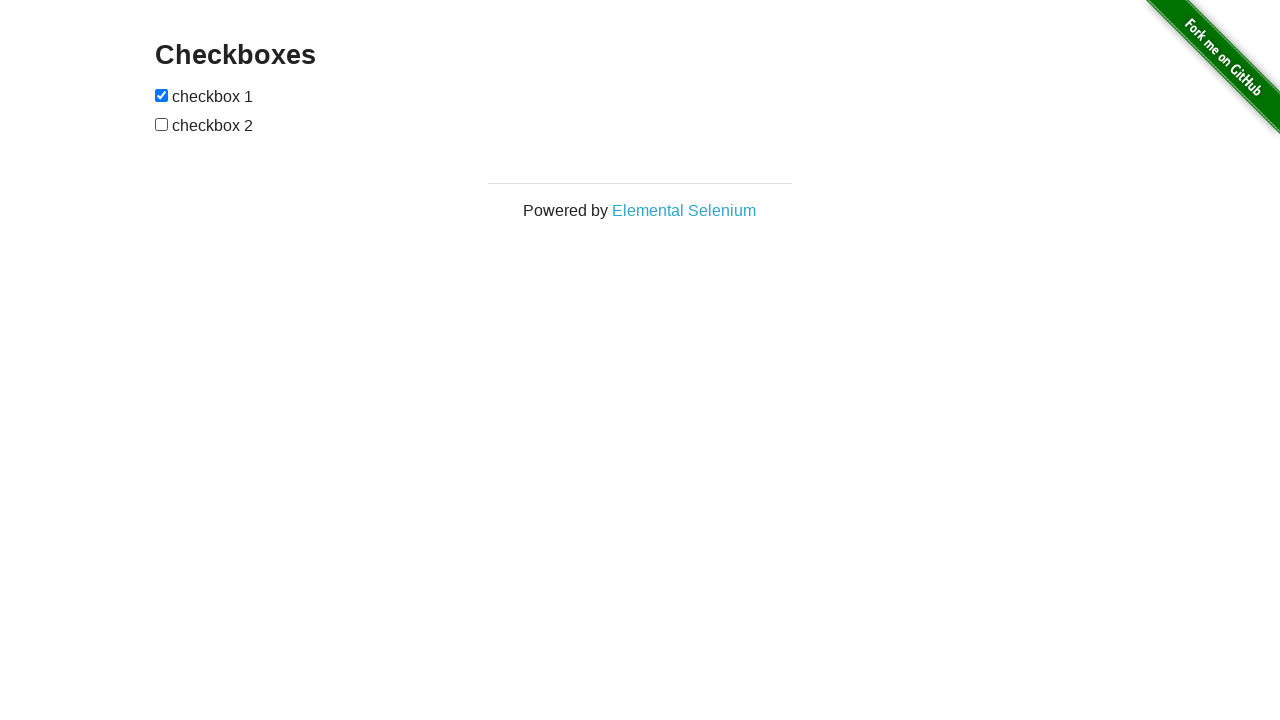